Tests text input form submission on demoqa.com by filling in name, email, and address fields, then verifying the submitted data is displayed correctly

Starting URL: https://demoqa.com/

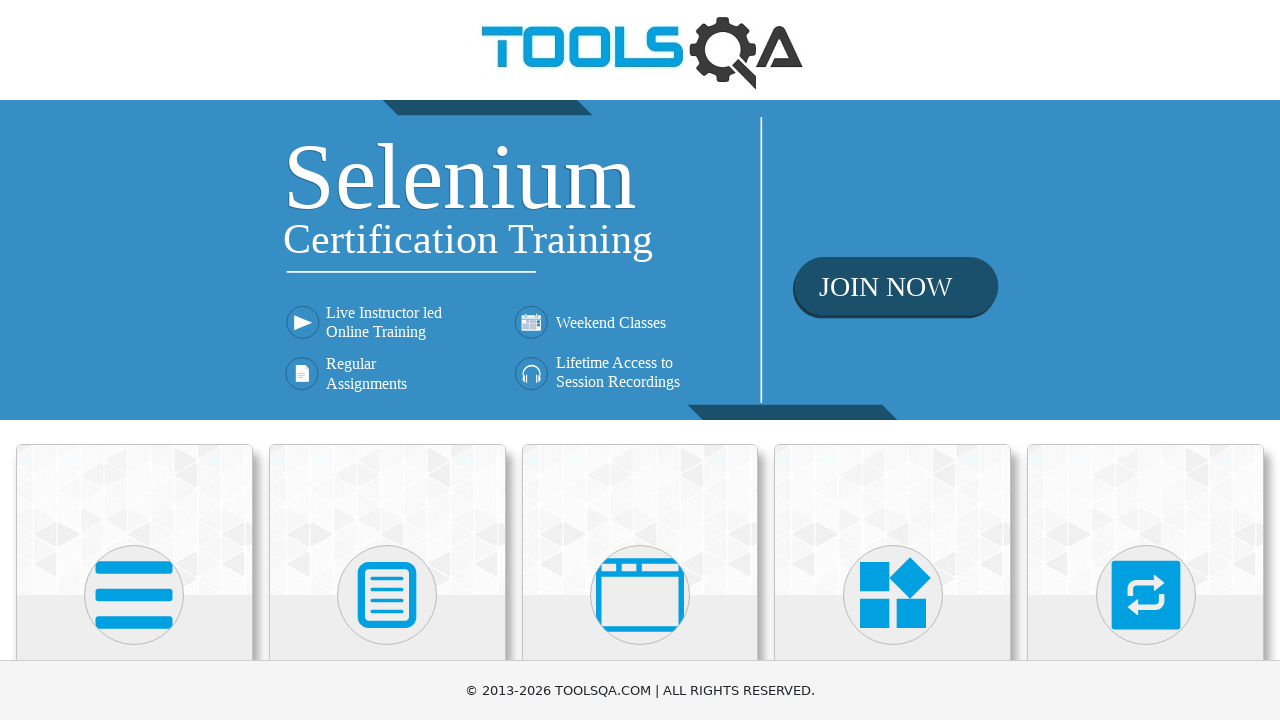

Scrolled Elements section into view
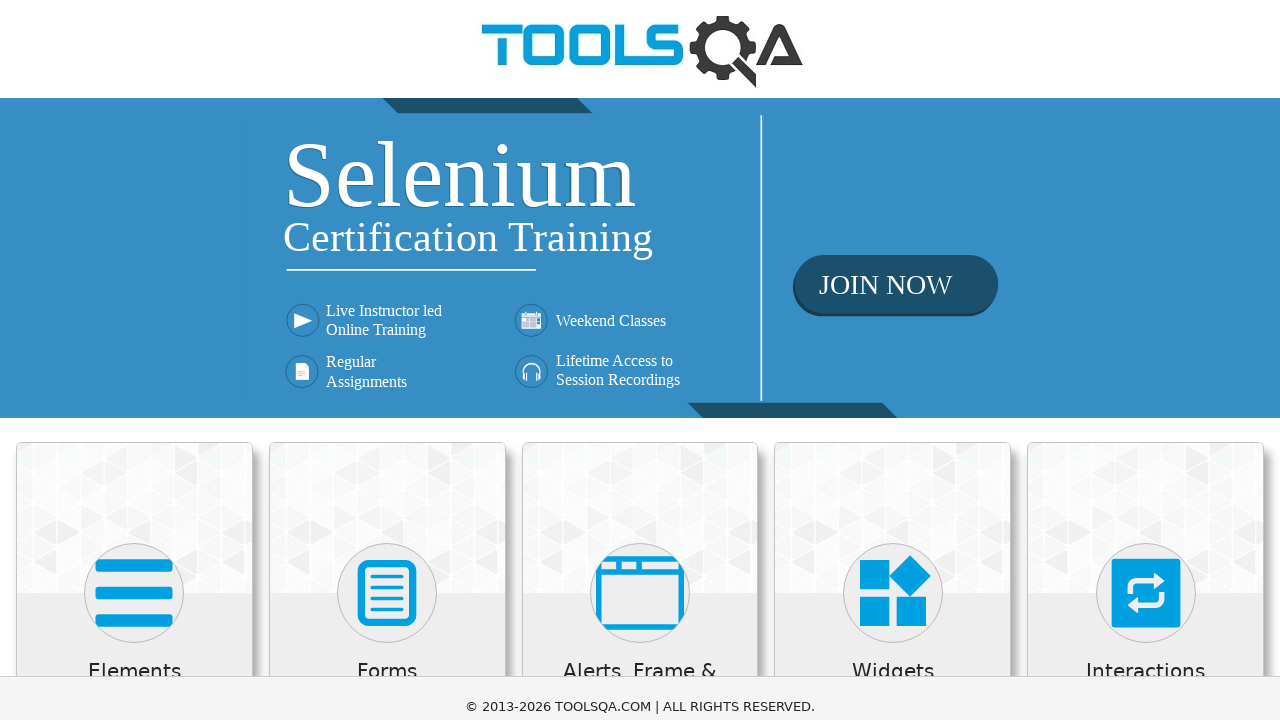

Clicked on Elements section at (134, 32) on xpath=//*[text()='Elements']/..
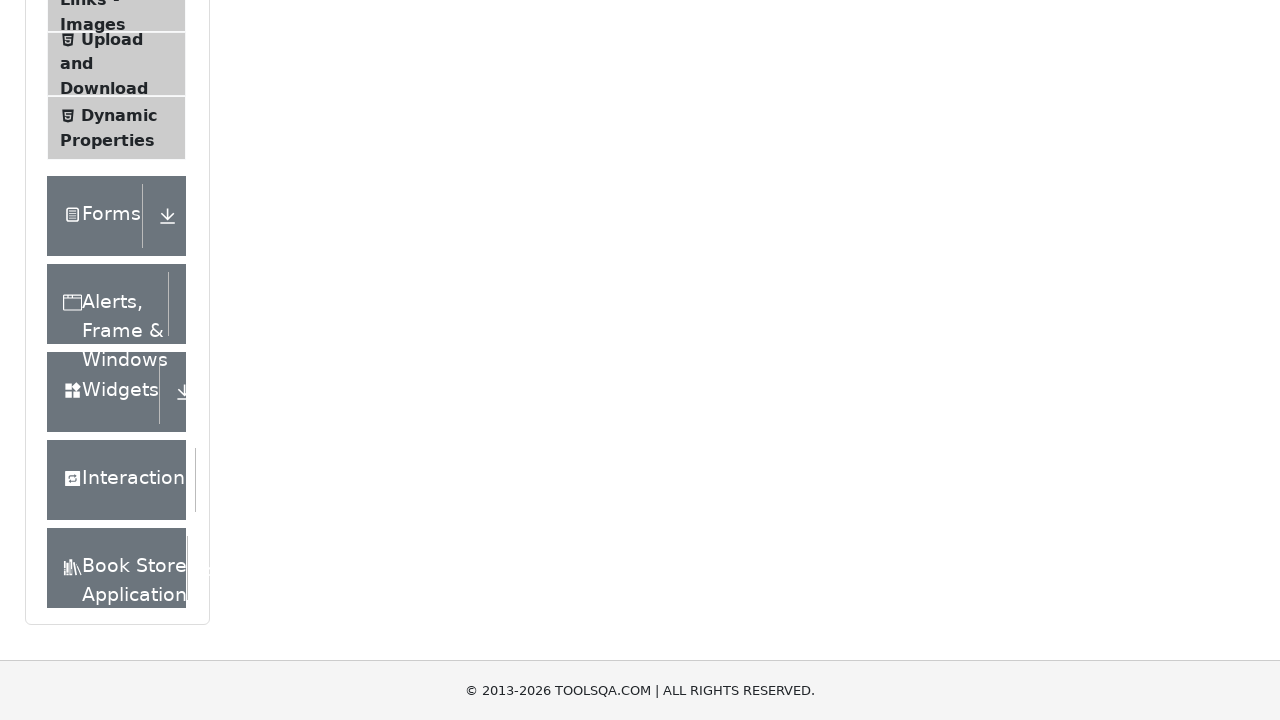

Clicked on Text Box menu item at (119, 261) on xpath=//span[text()='Text Box']
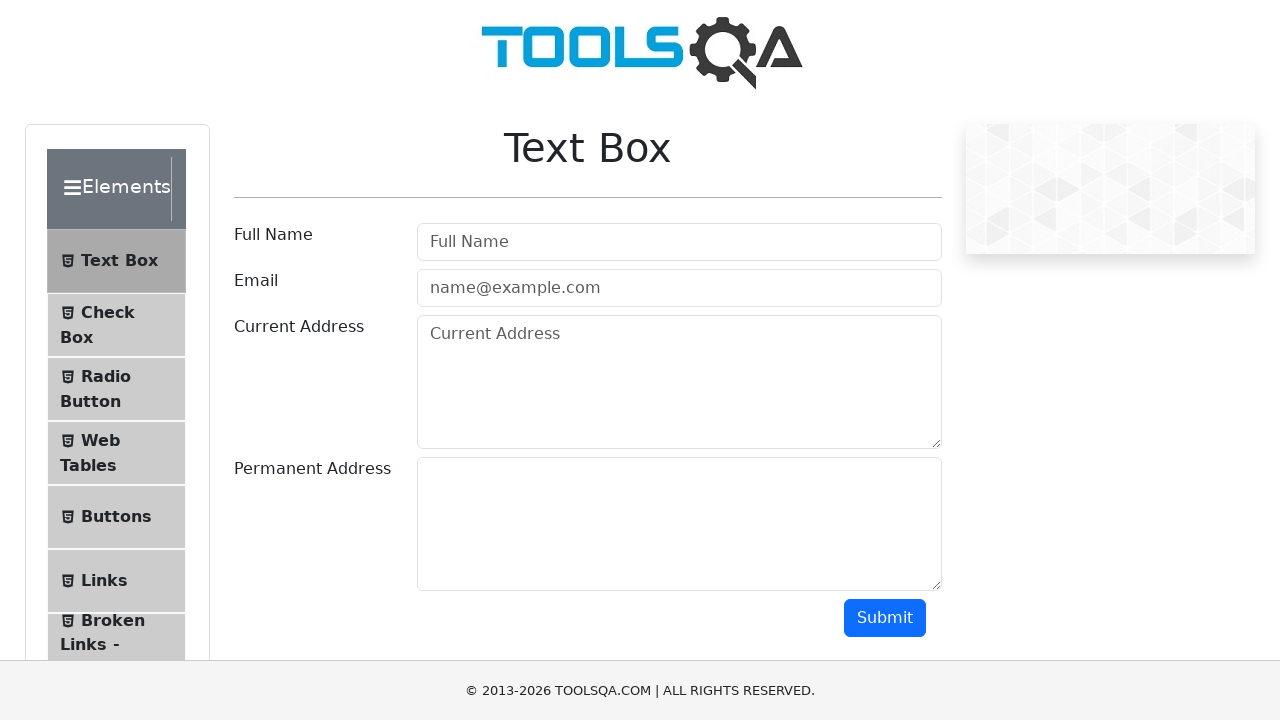

Filled in name field with 'Vasilii Brovkin' on #userName
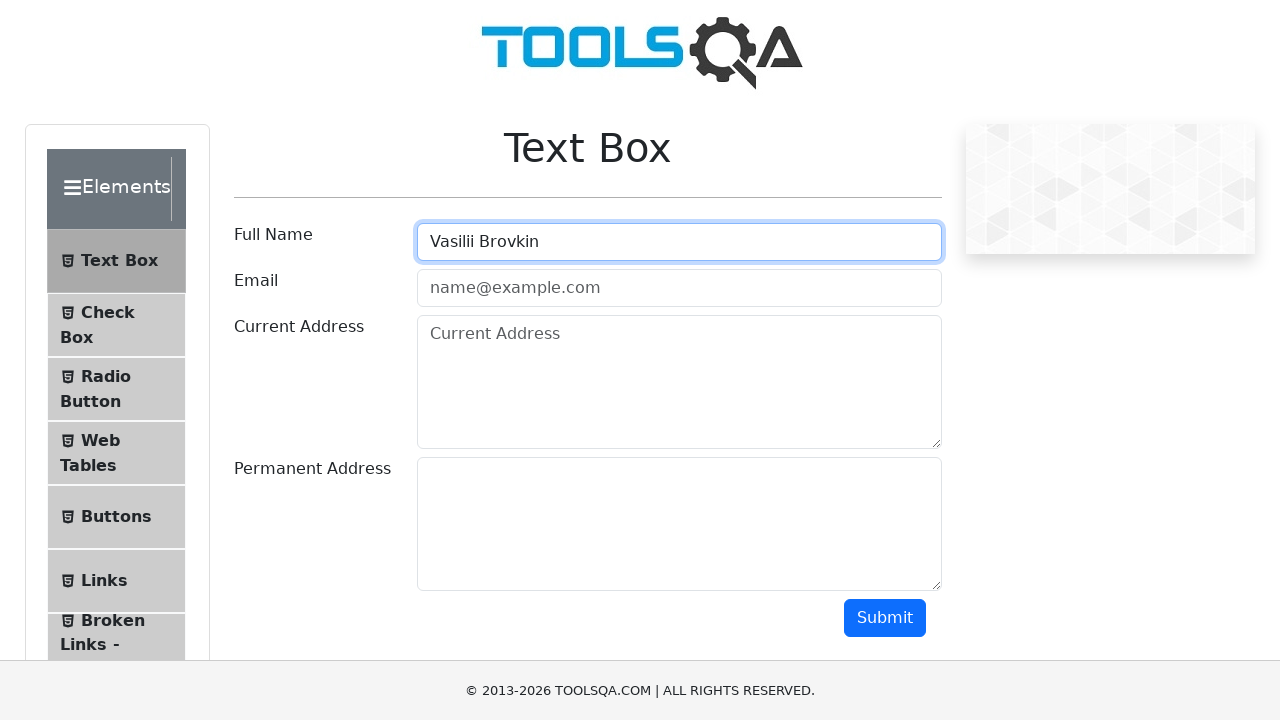

Filled in email field with 'vb@ua.com' on #userEmail
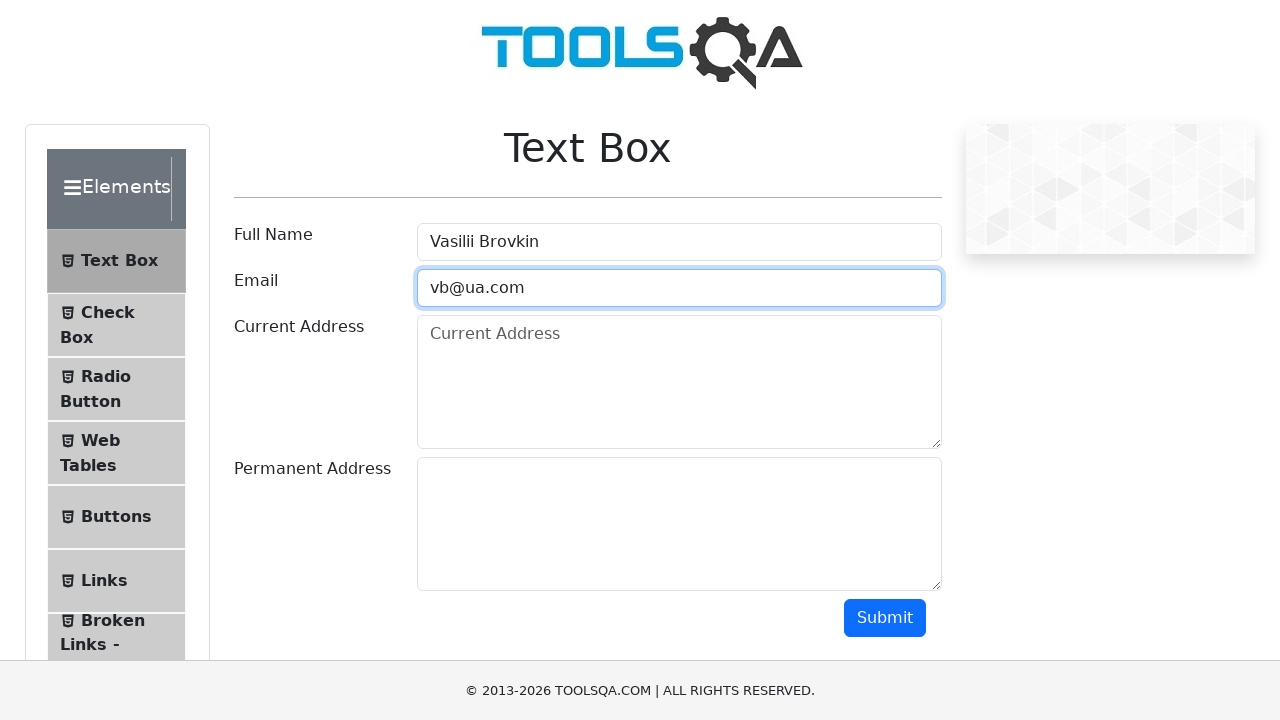

Filled in current address field with 'Vinn' on #currentAddress
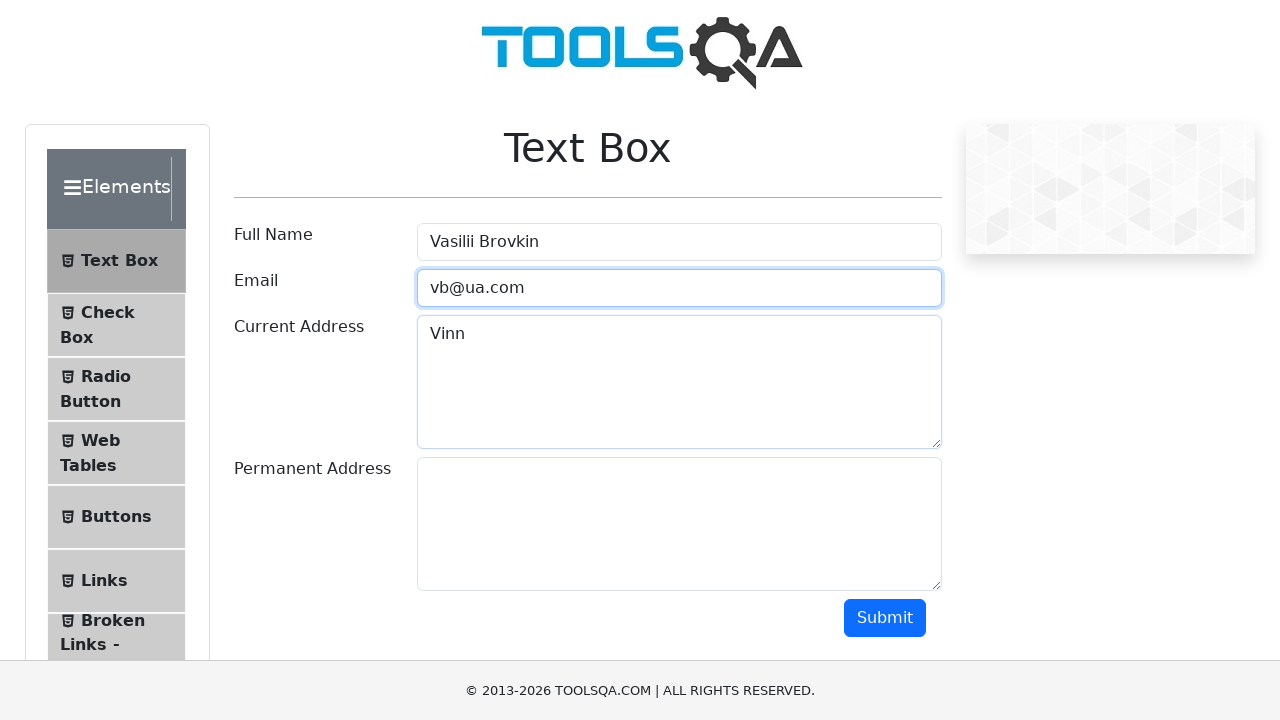

Filled in permanent address field with 'Ukr' on #permanentAddress
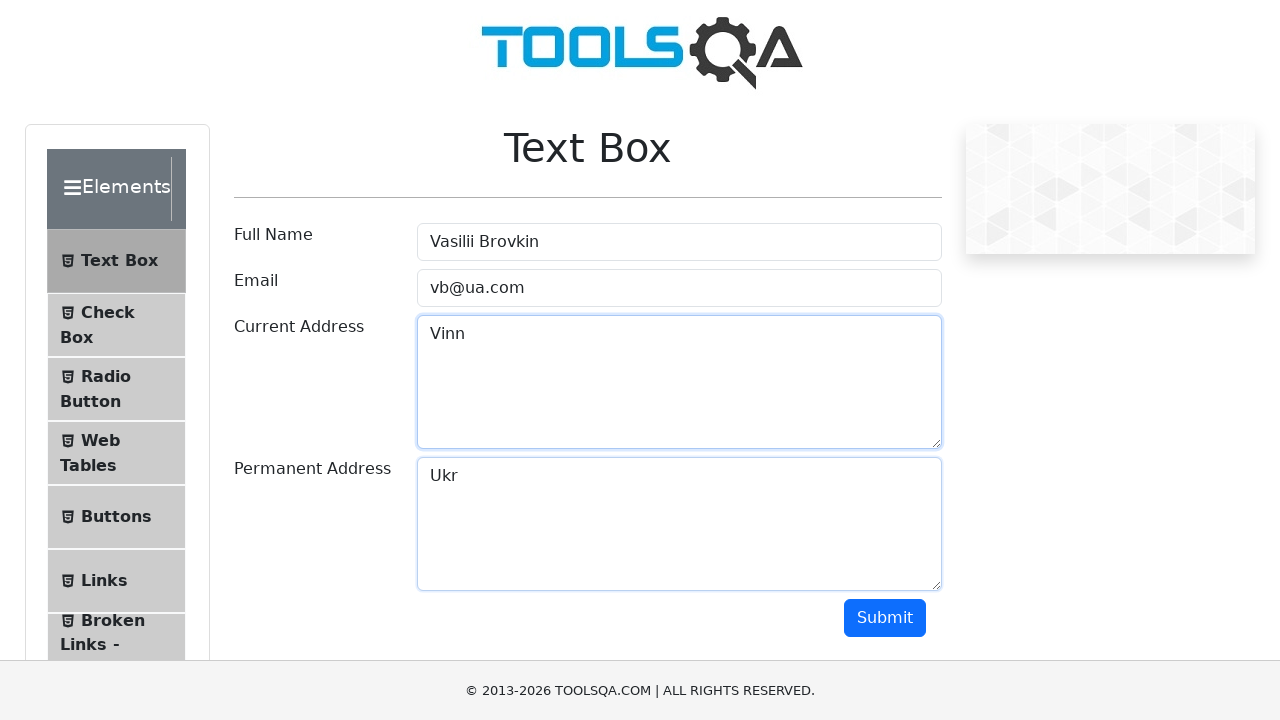

Scrolled submit button into view
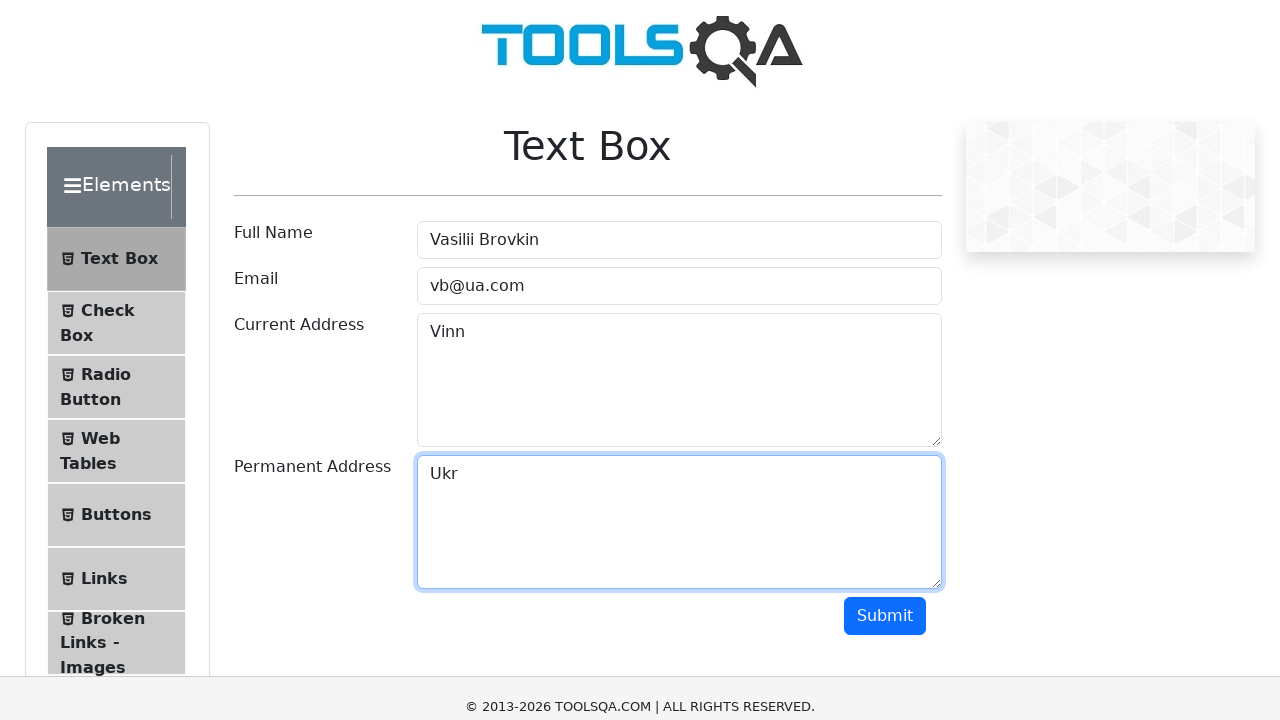

Clicked submit button to submit the form at (885, 19) on #submit
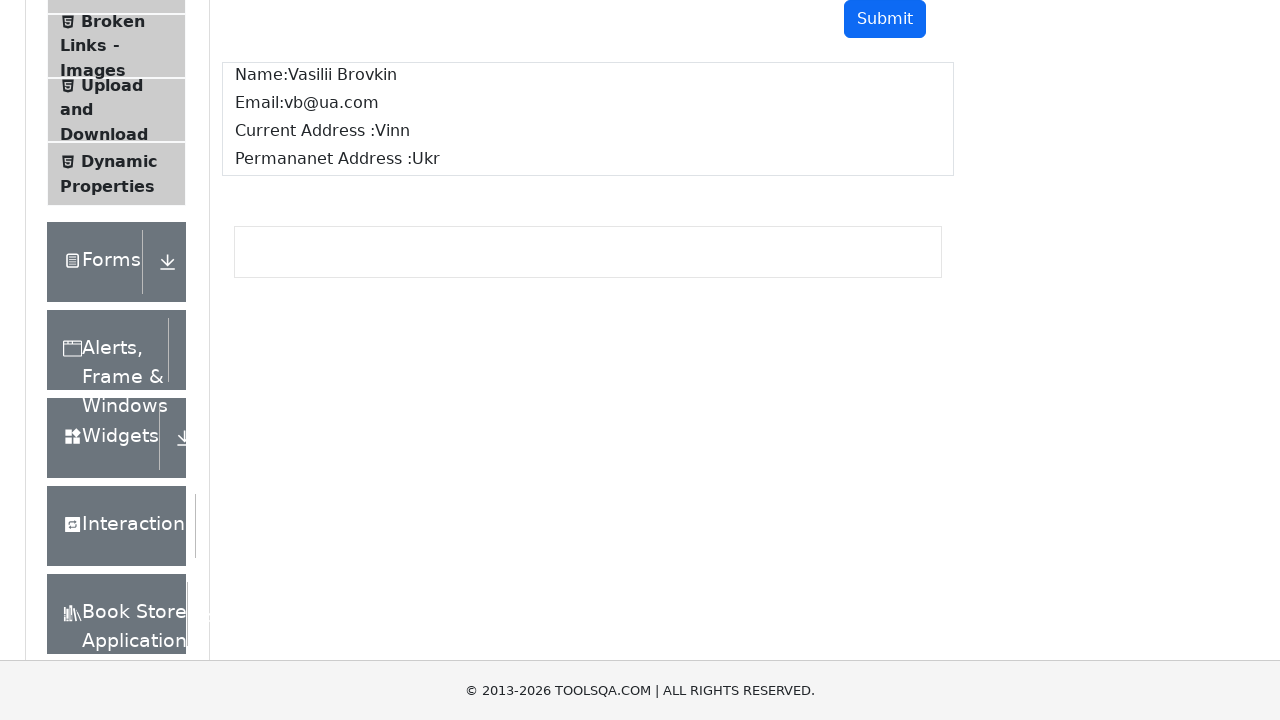

Form submission results appeared on page
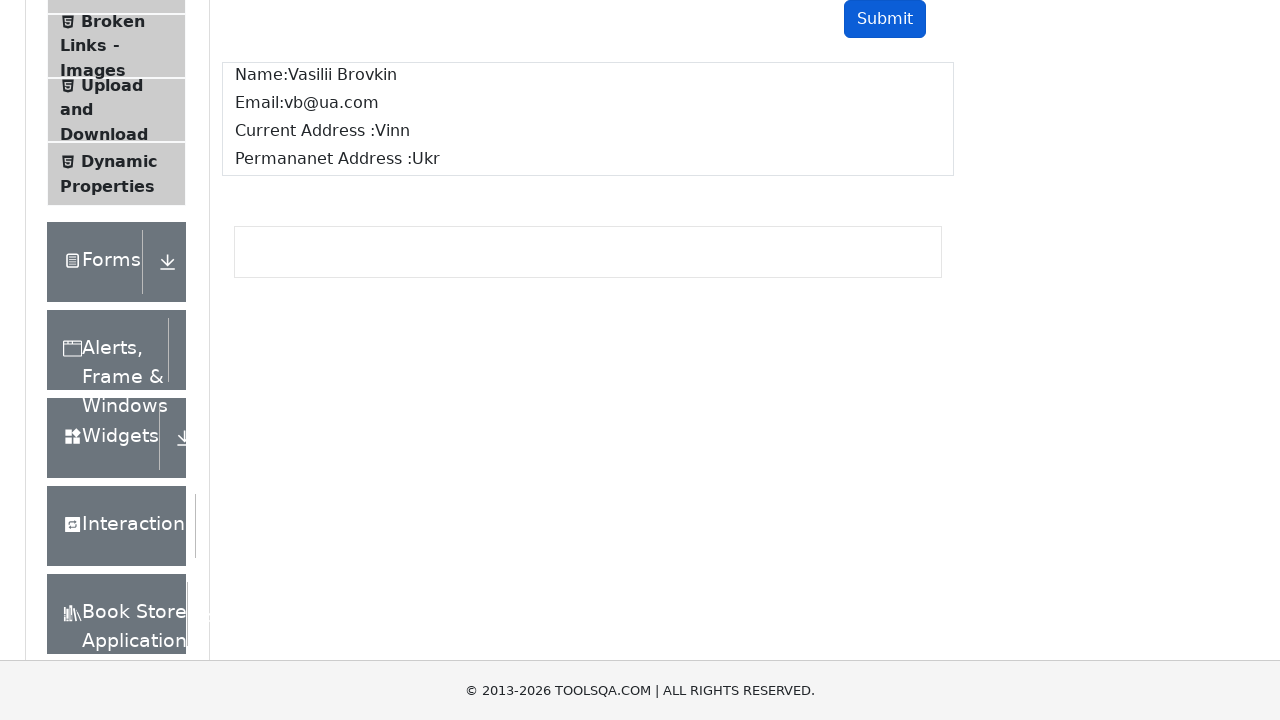

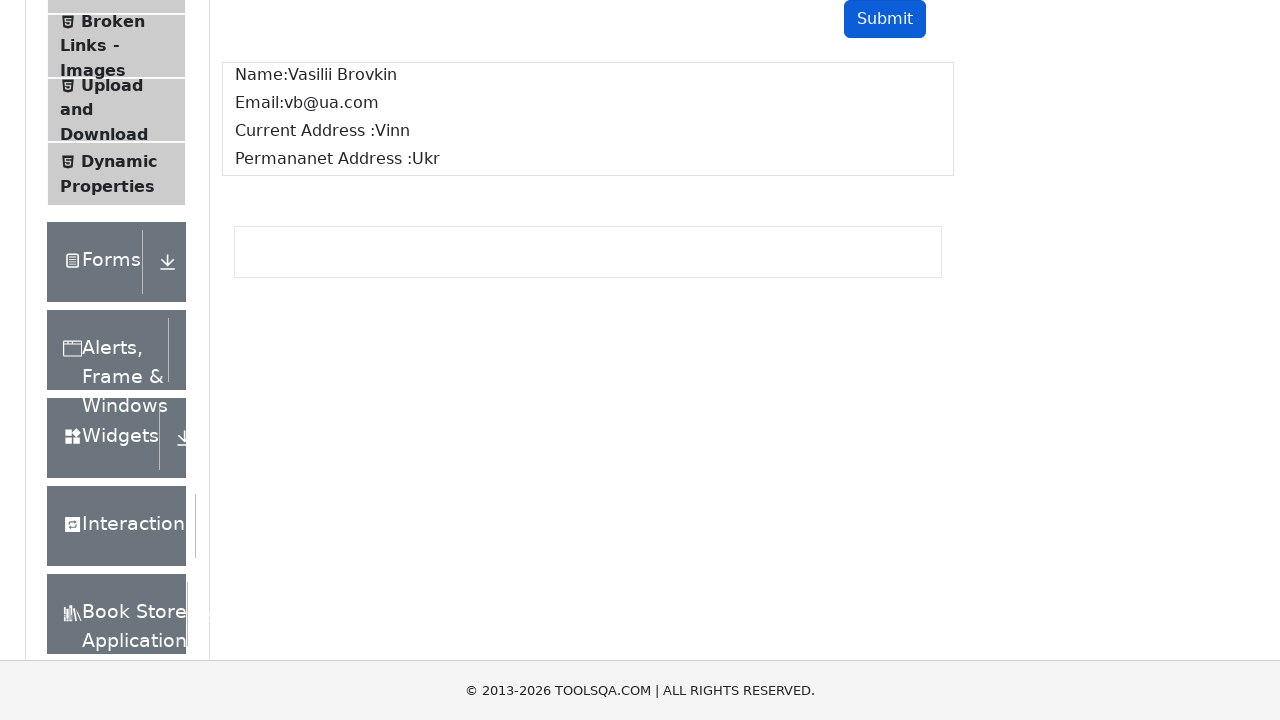